Tests the Nakov.com website by verifying the page title, clicking on a search link, and checking the search input placeholder text

Starting URL: https://nakov.com

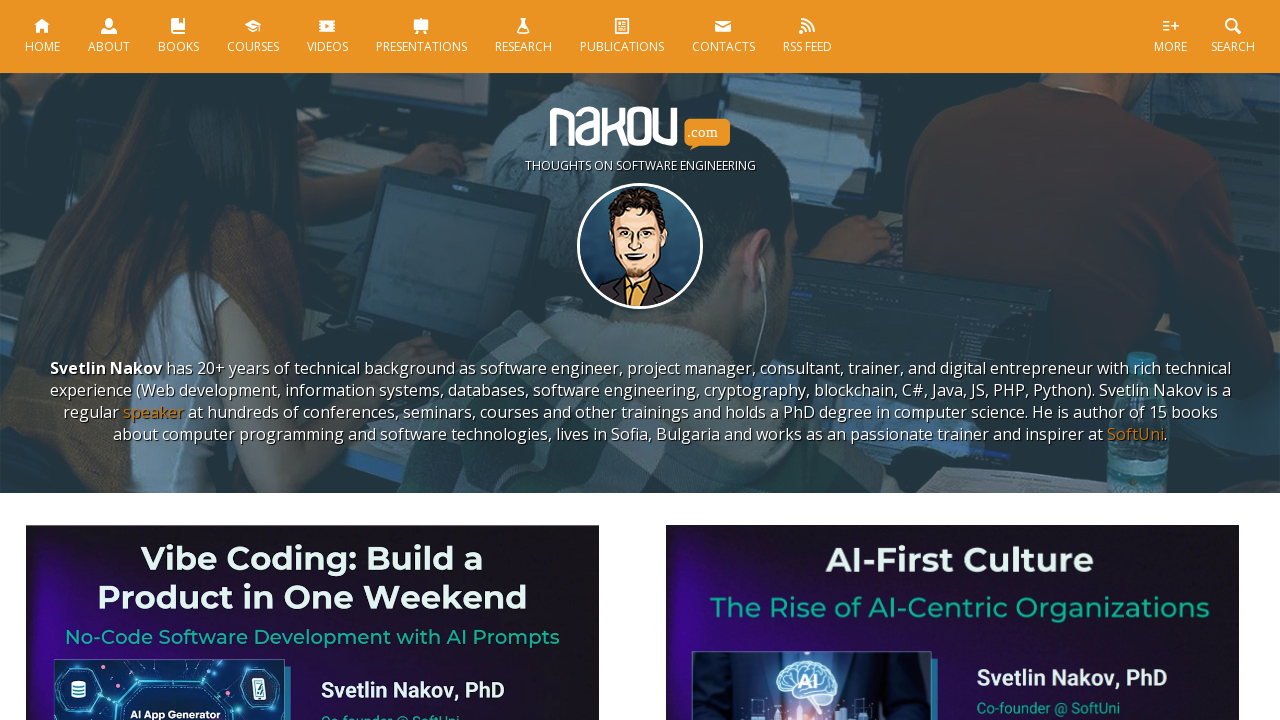

Page loaded with domcontentloaded state
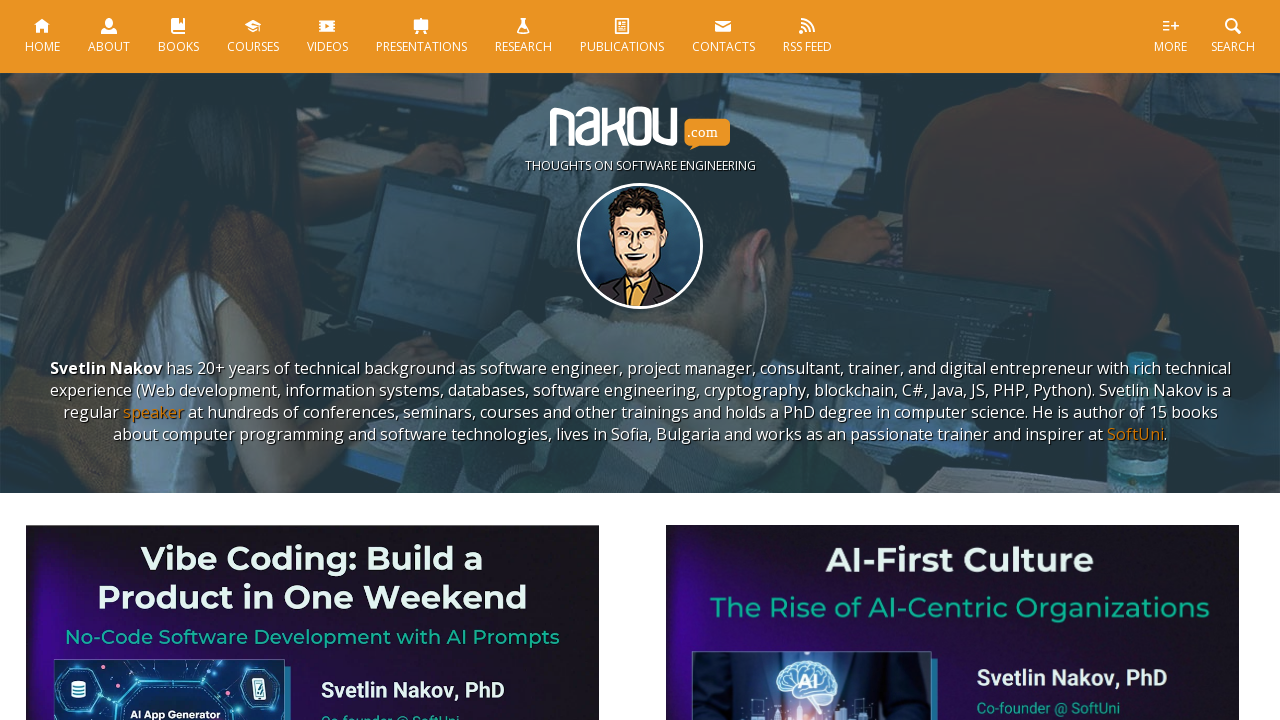

Verified page title contains 'Svetlin Nakov'
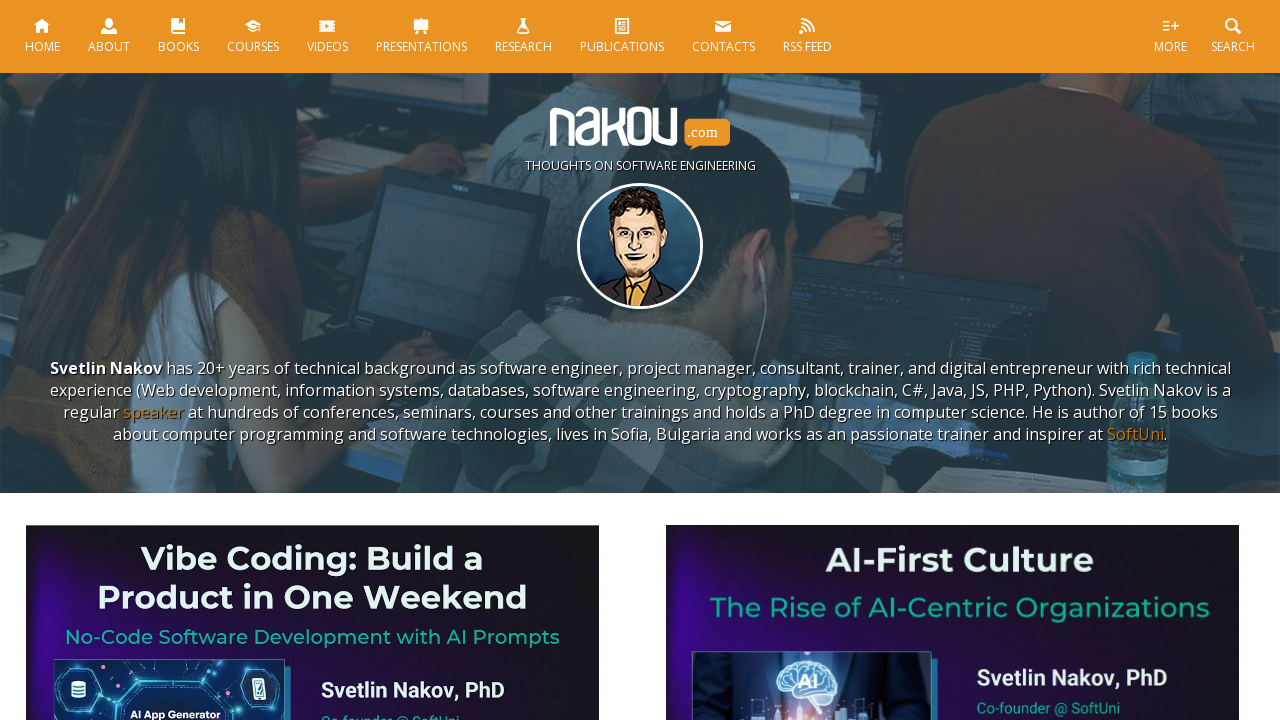

Located search link element with class 'smoothScroll'
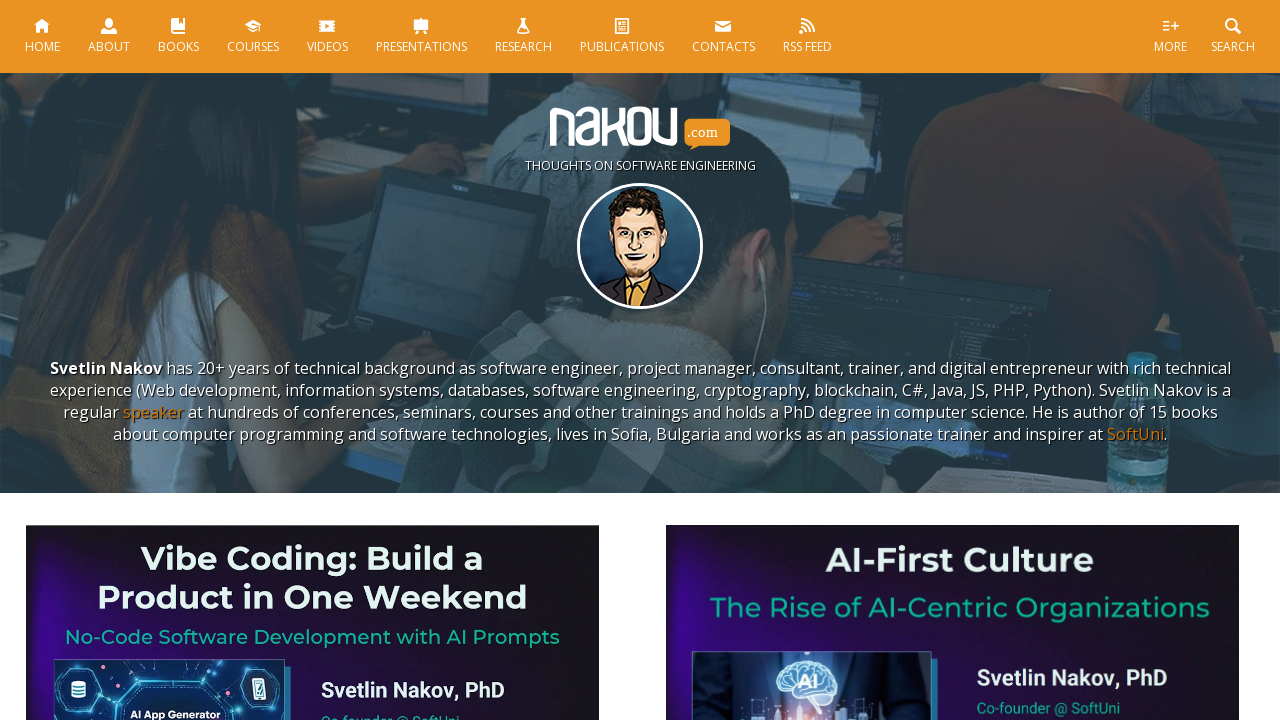

Verified search link text contains 'SEARCH'
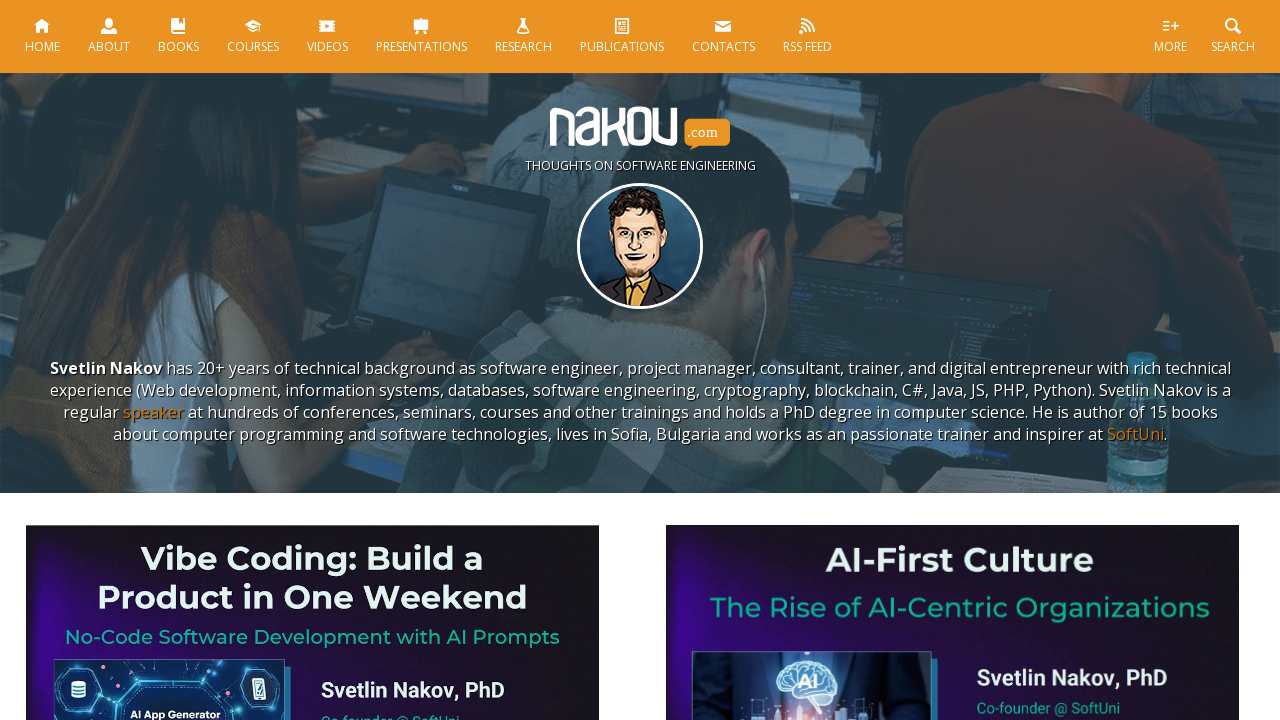

Clicked on the search link at (1233, 36) on .smoothScroll >> nth=0
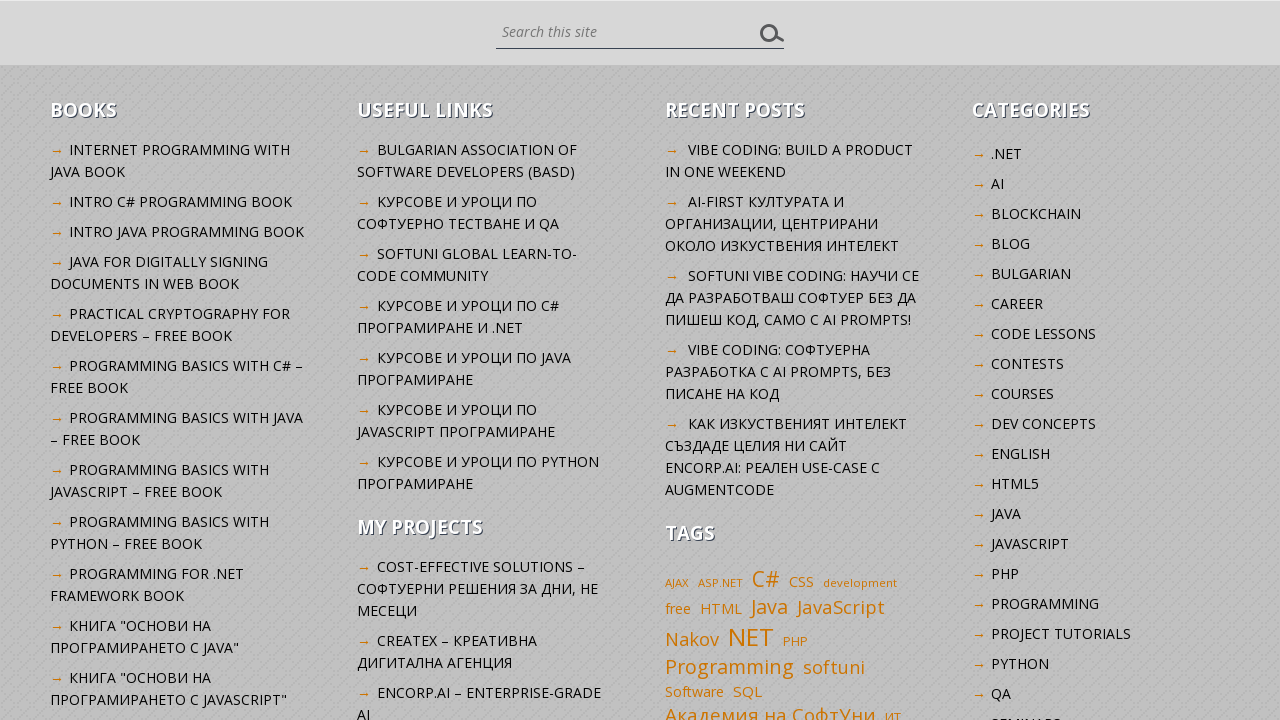

Located search input field with id 's'
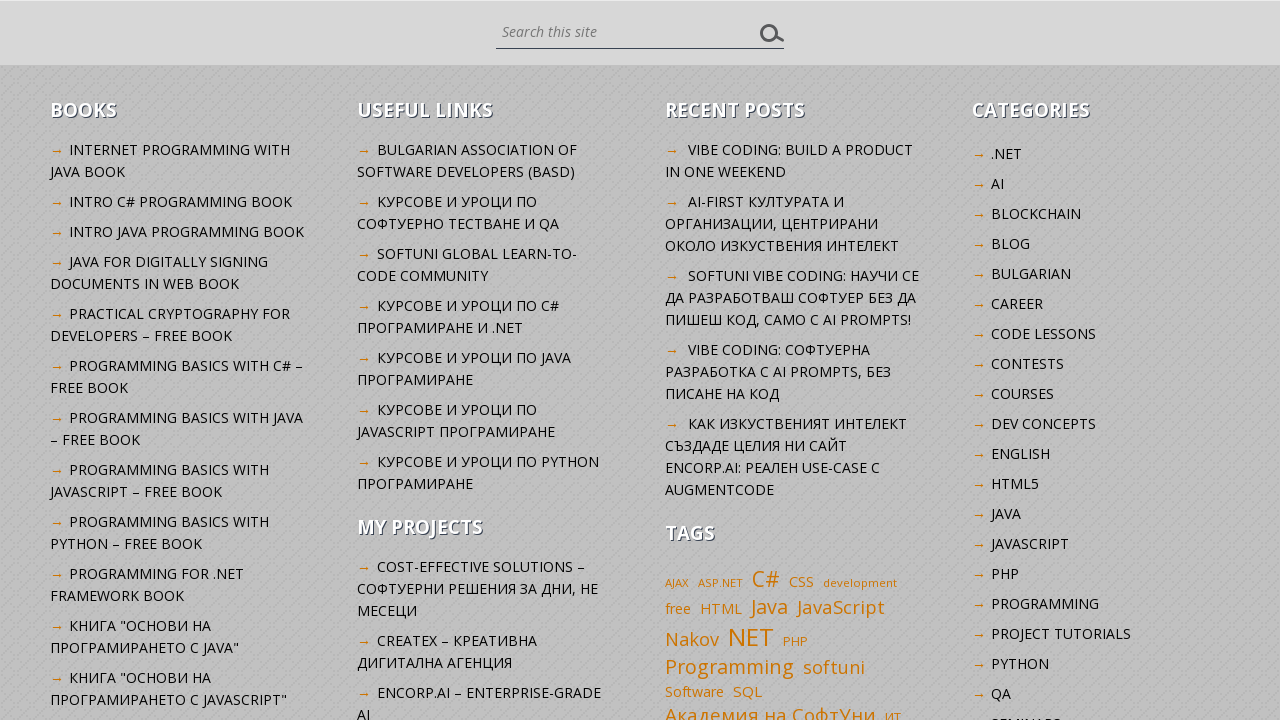

Retrieved placeholder text from search input
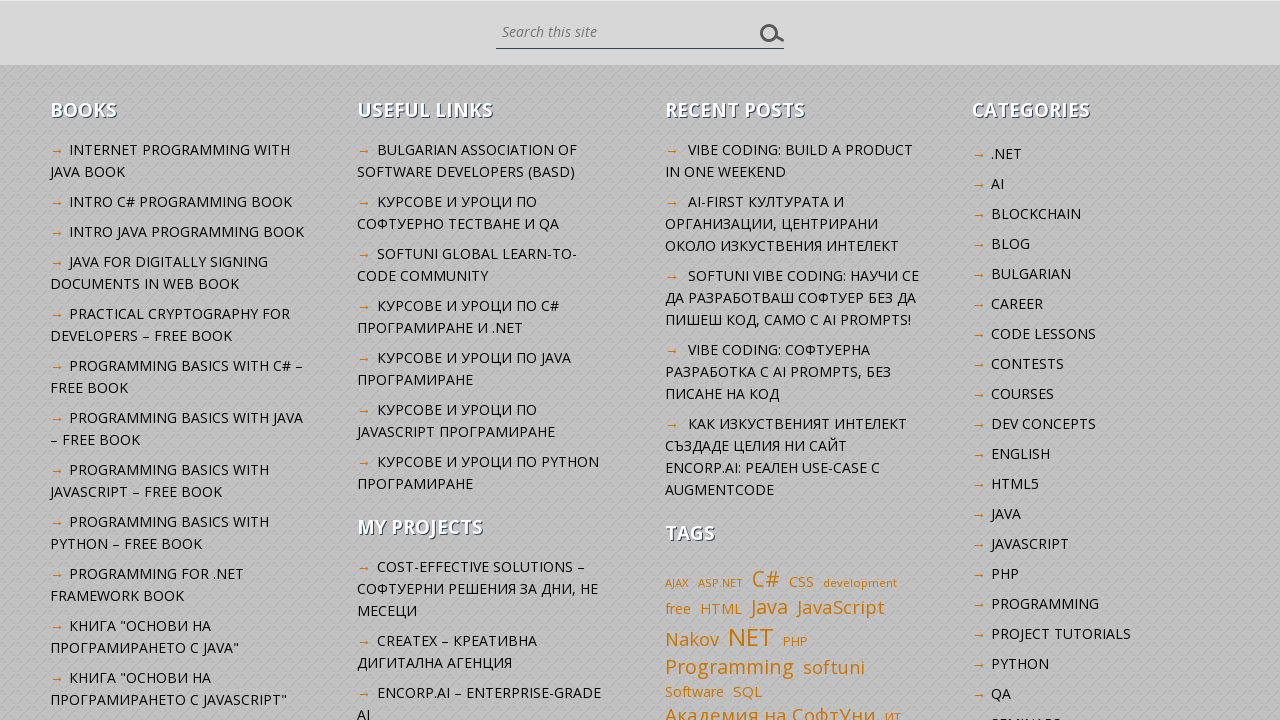

Verified search input placeholder is 'Search this site'
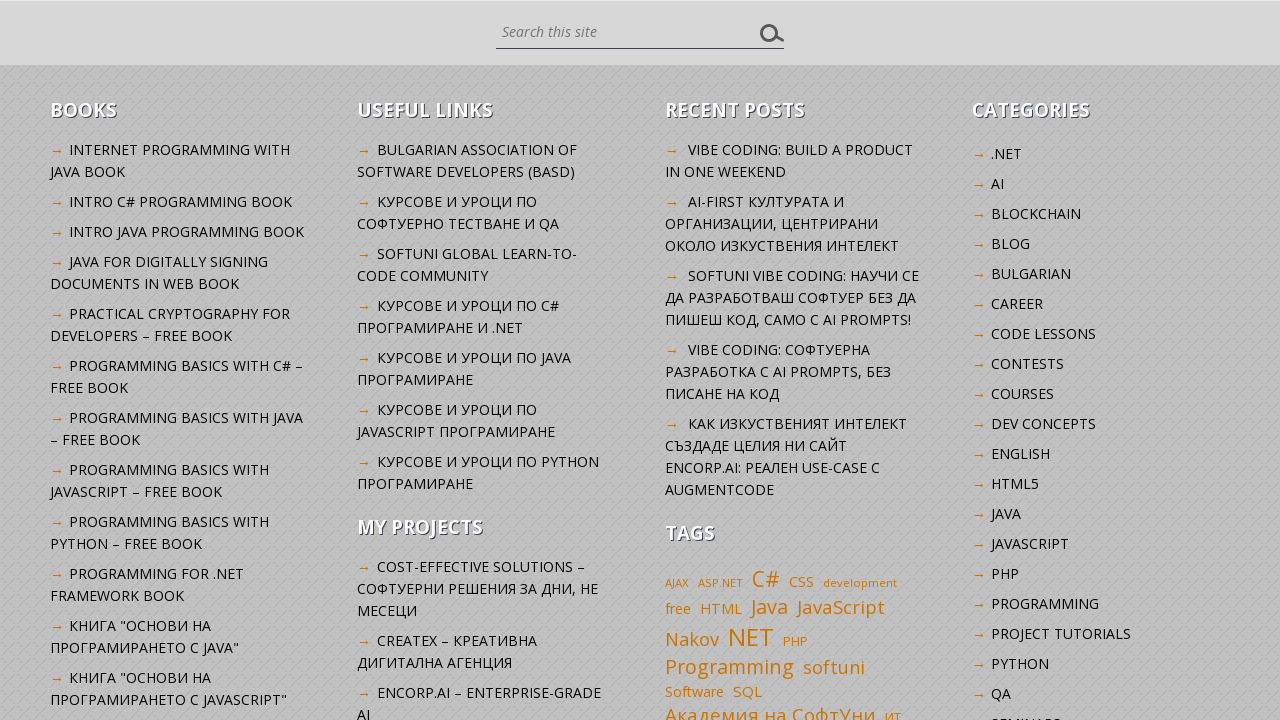

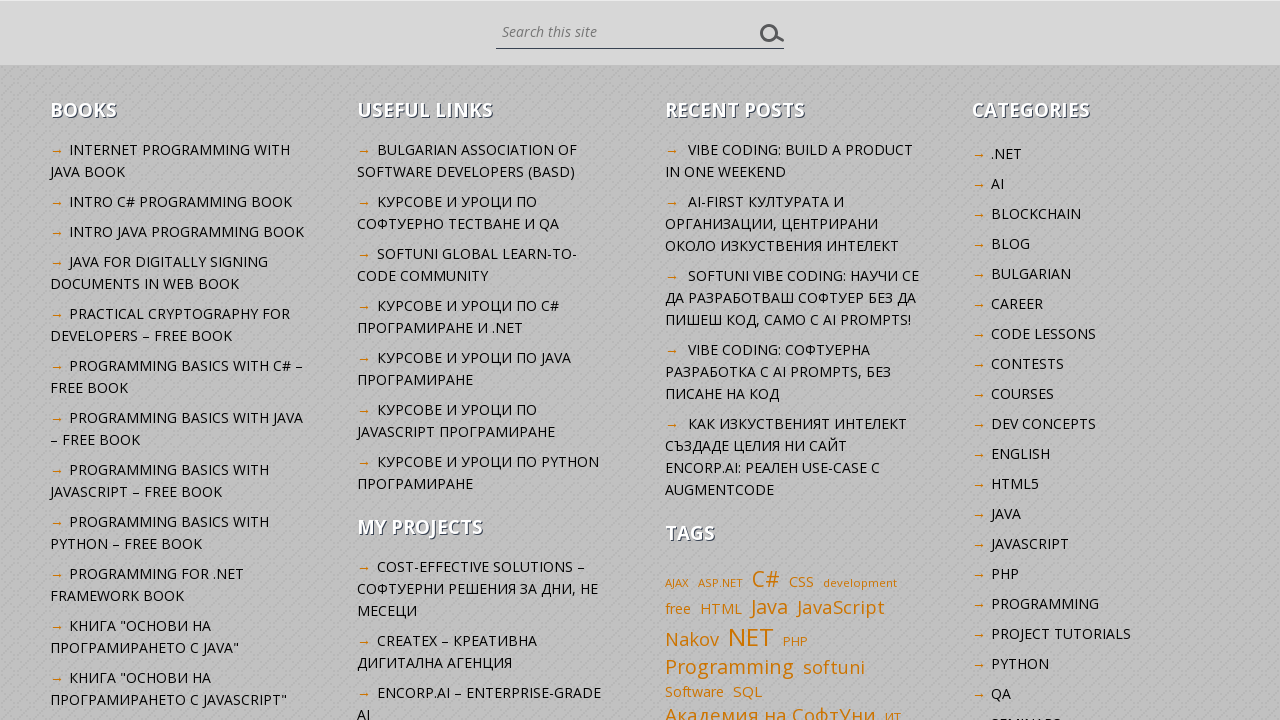